Tests JavaScript alert functionality by scrolling down the page and clicking the alert button to trigger a browser alert dialog

Starting URL: https://demoqa.com/alerts

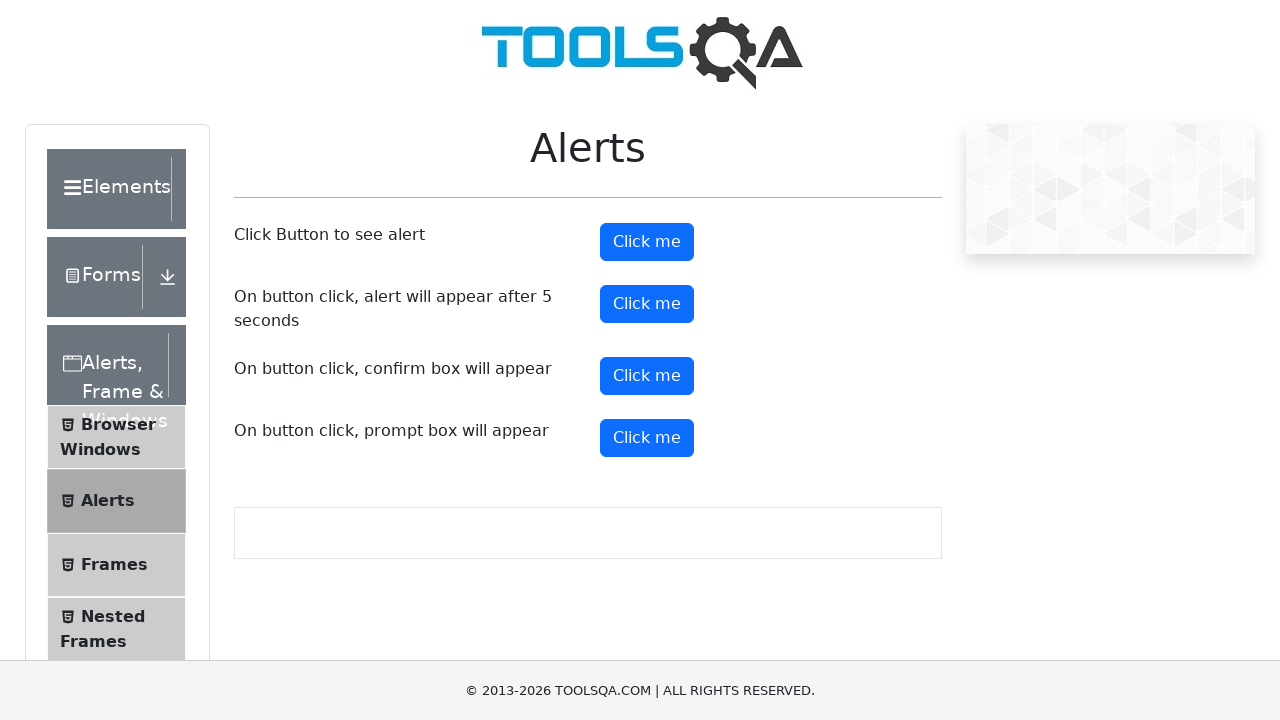

Scrolled down the page to reveal alert button
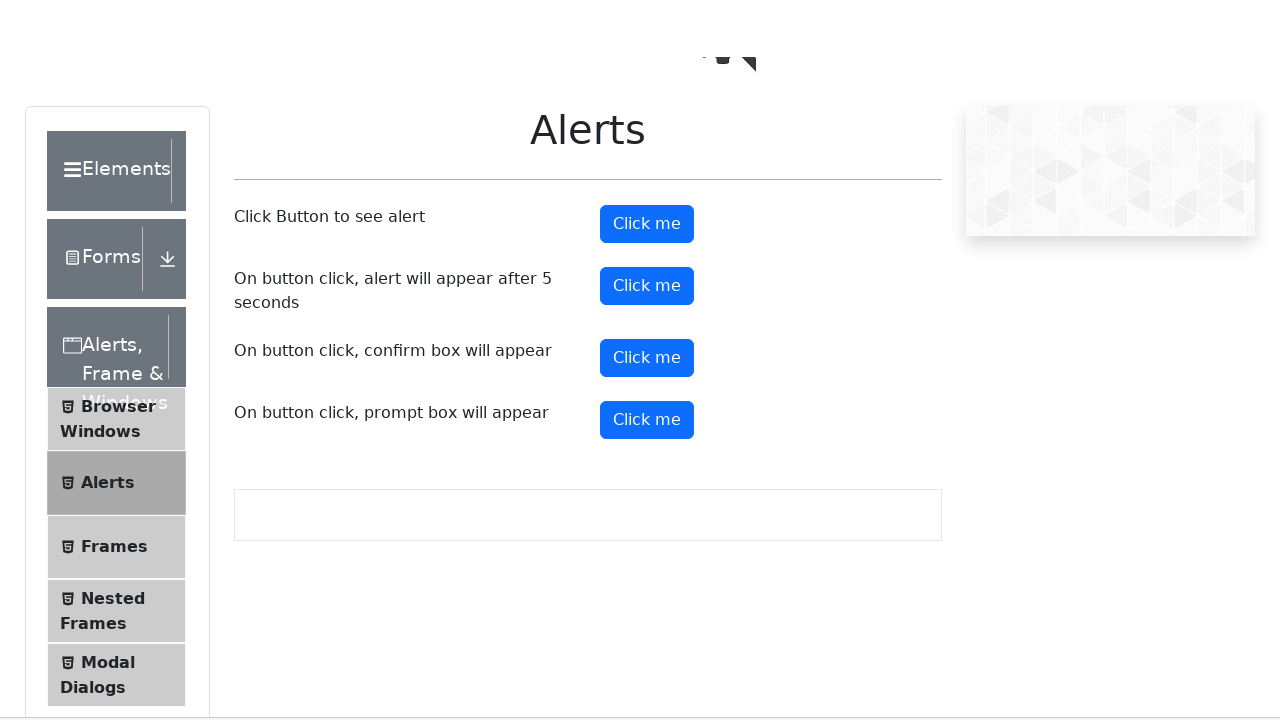

Clicked the alert button to trigger JavaScript alert at (647, 242) on #alertButton
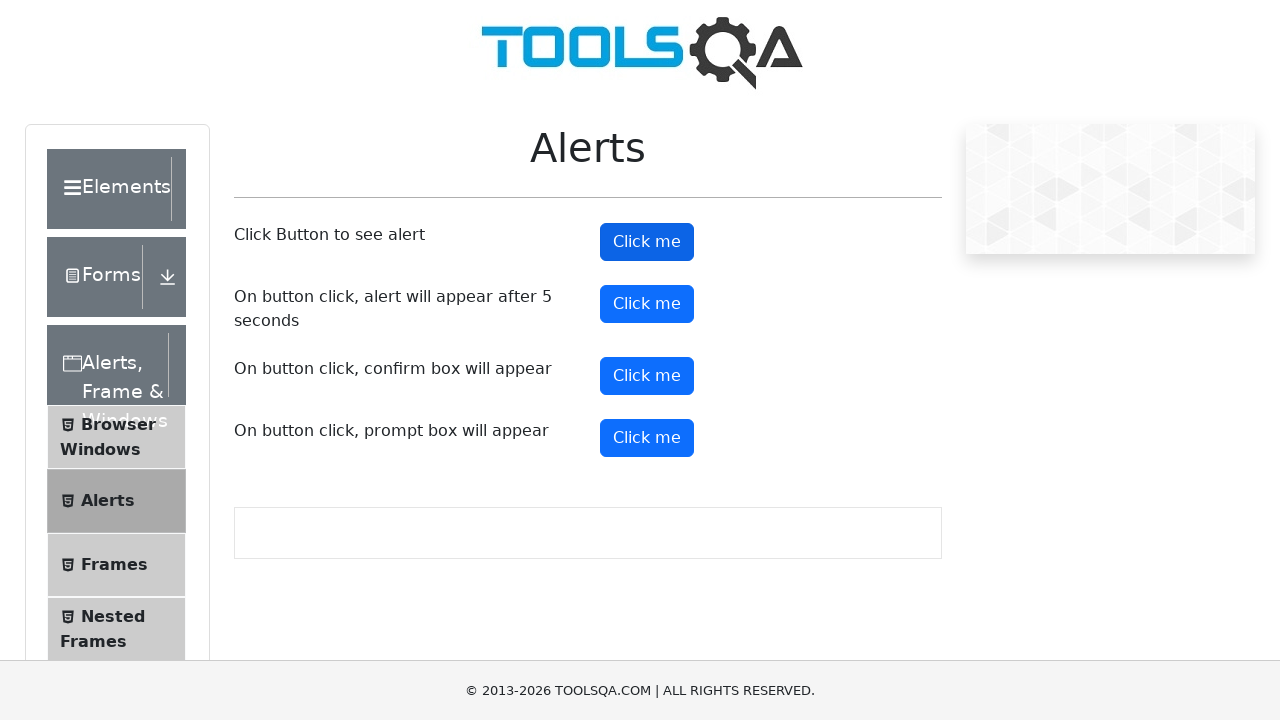

Set up dialog handler to accept alerts
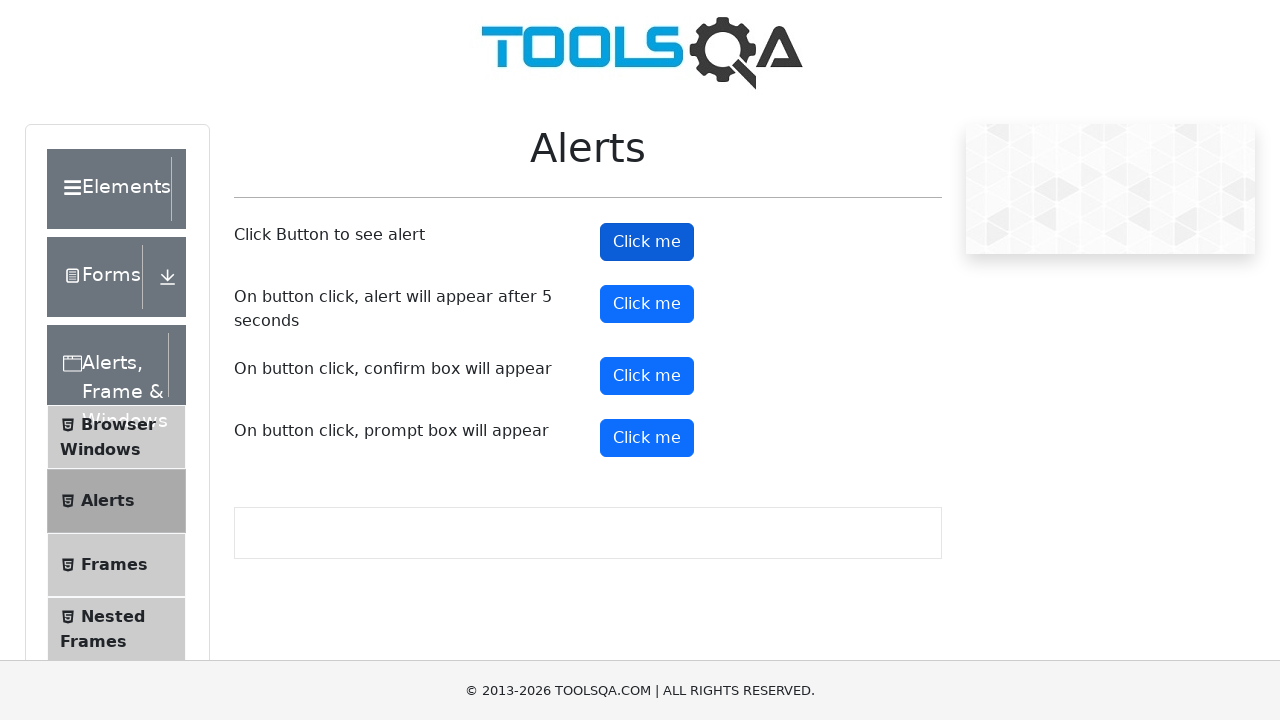

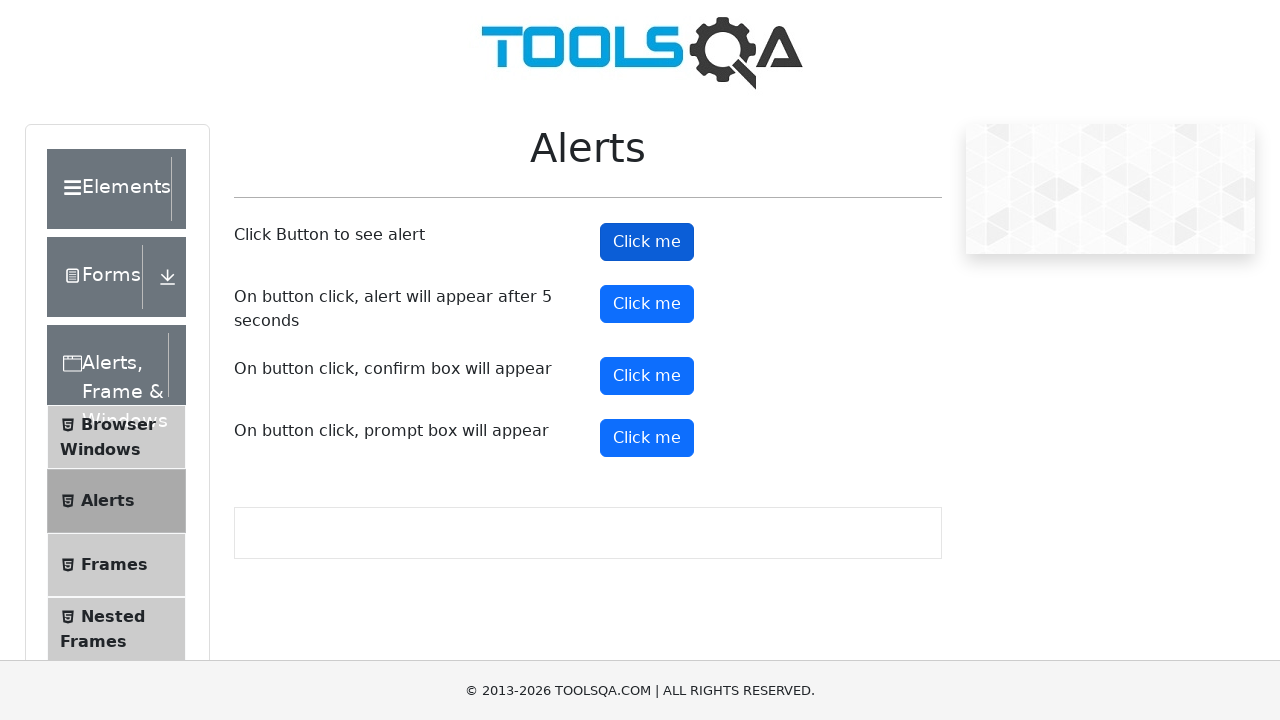